Finds and prints duplicate employee IDs from the Employee Manager table by checking each ID

Starting URL: http://automationbykrishna.com/index.html

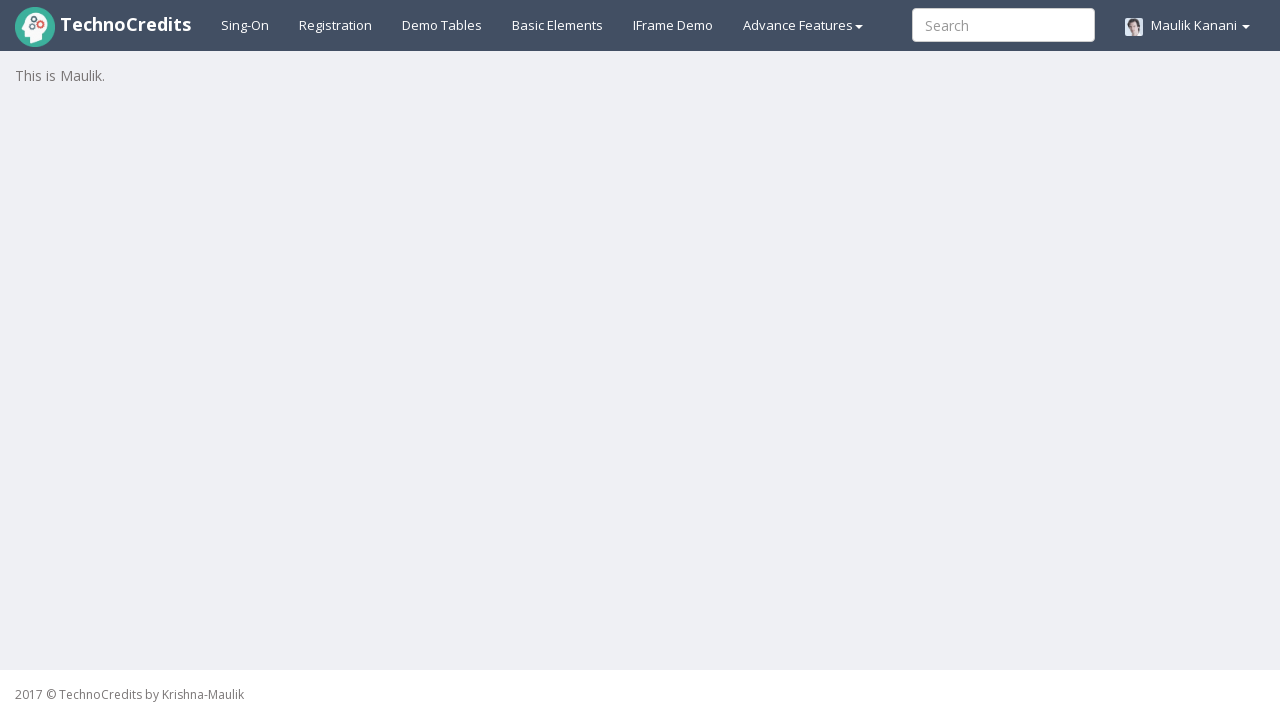

Clicked on Demo Tables tab at (442, 25) on xpath=//a[@id='demotable']
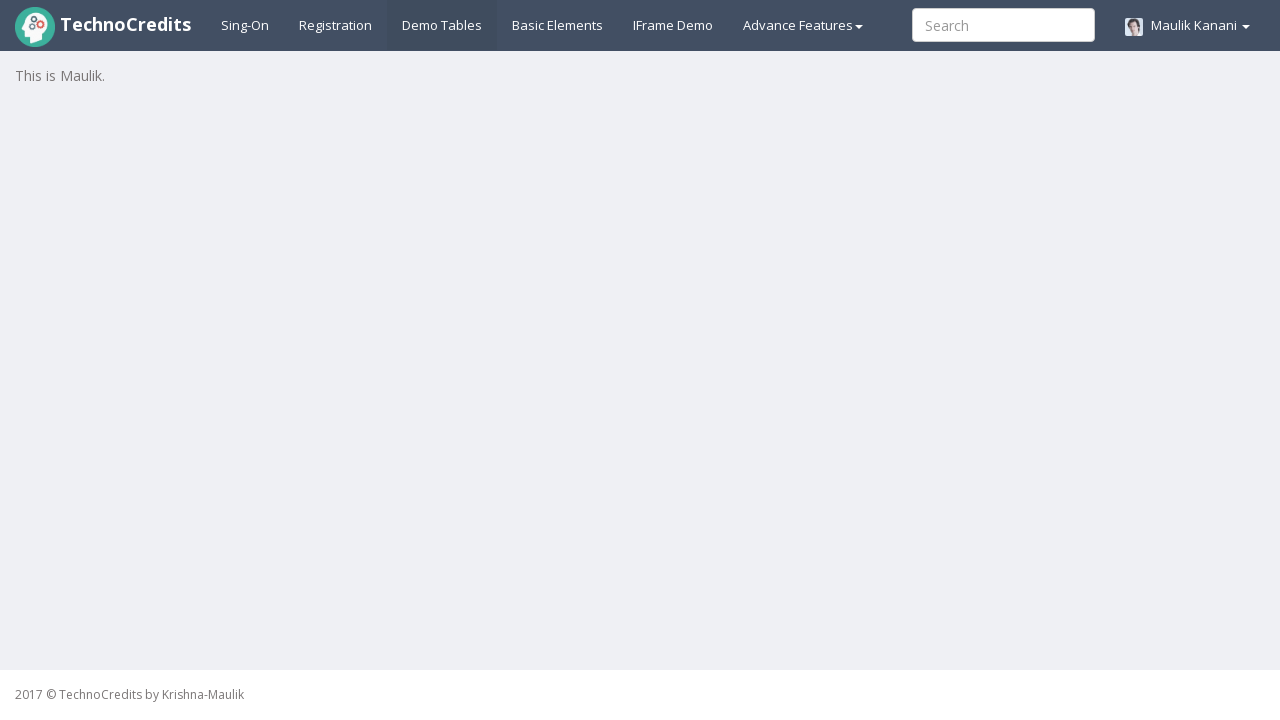

Employee Manager table loaded
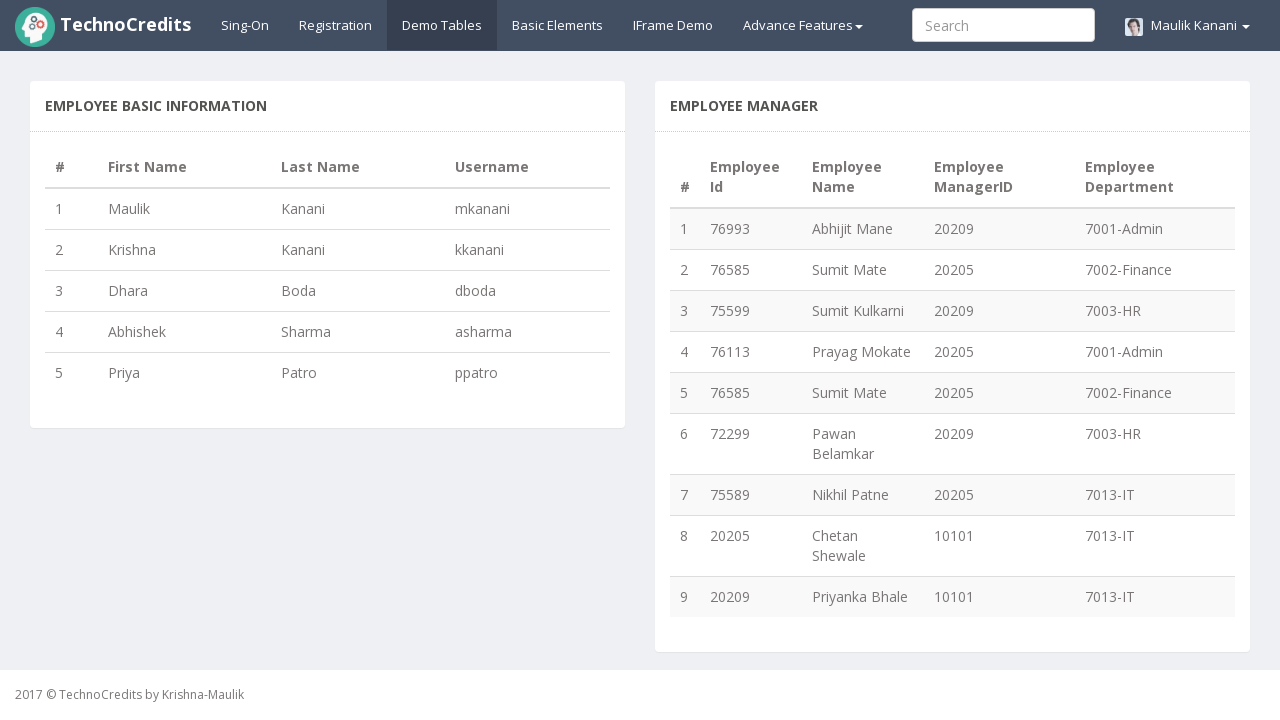

Retrieved total rows count: 9
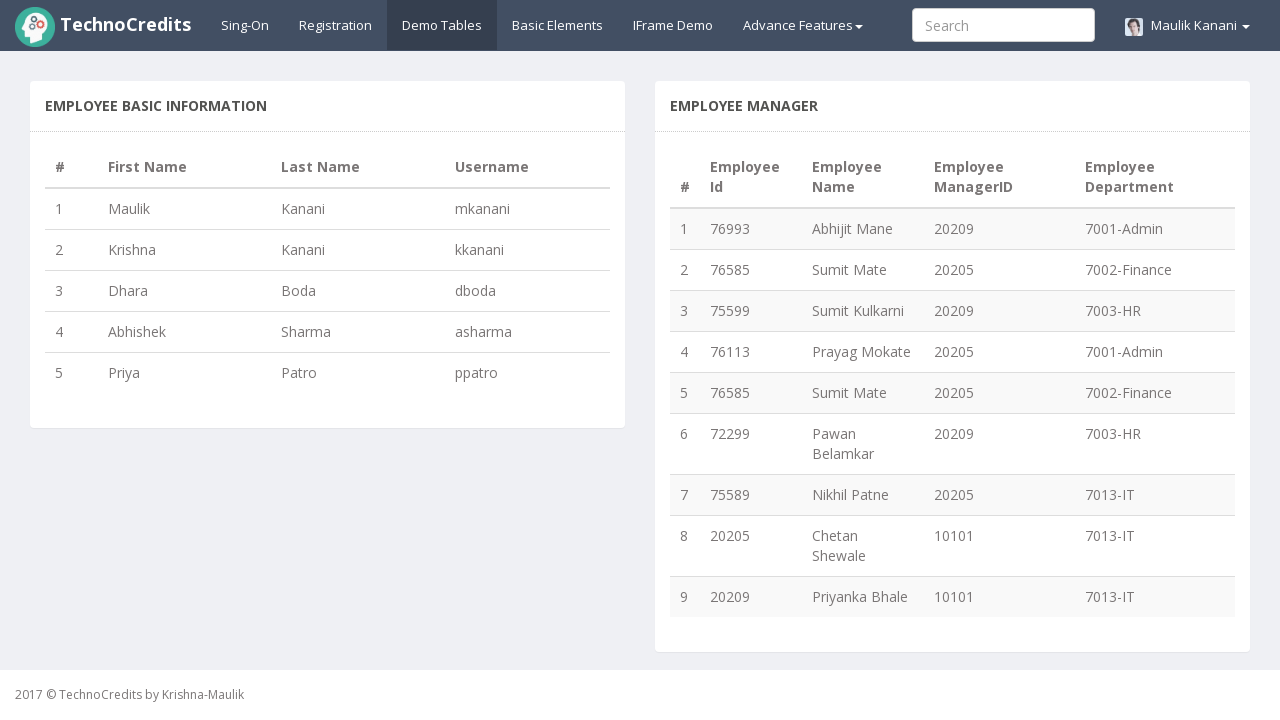

Retrieved employee ID from row 1: 76993
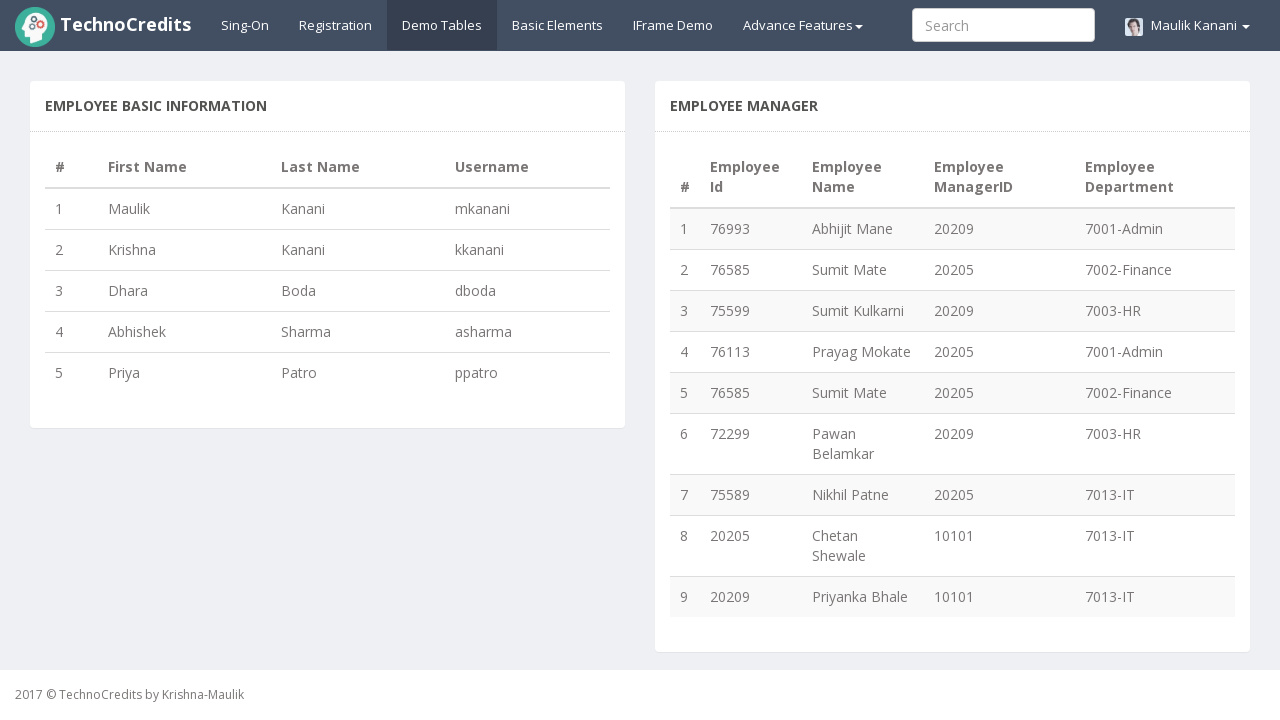

Recorded unique employee ID: 76993
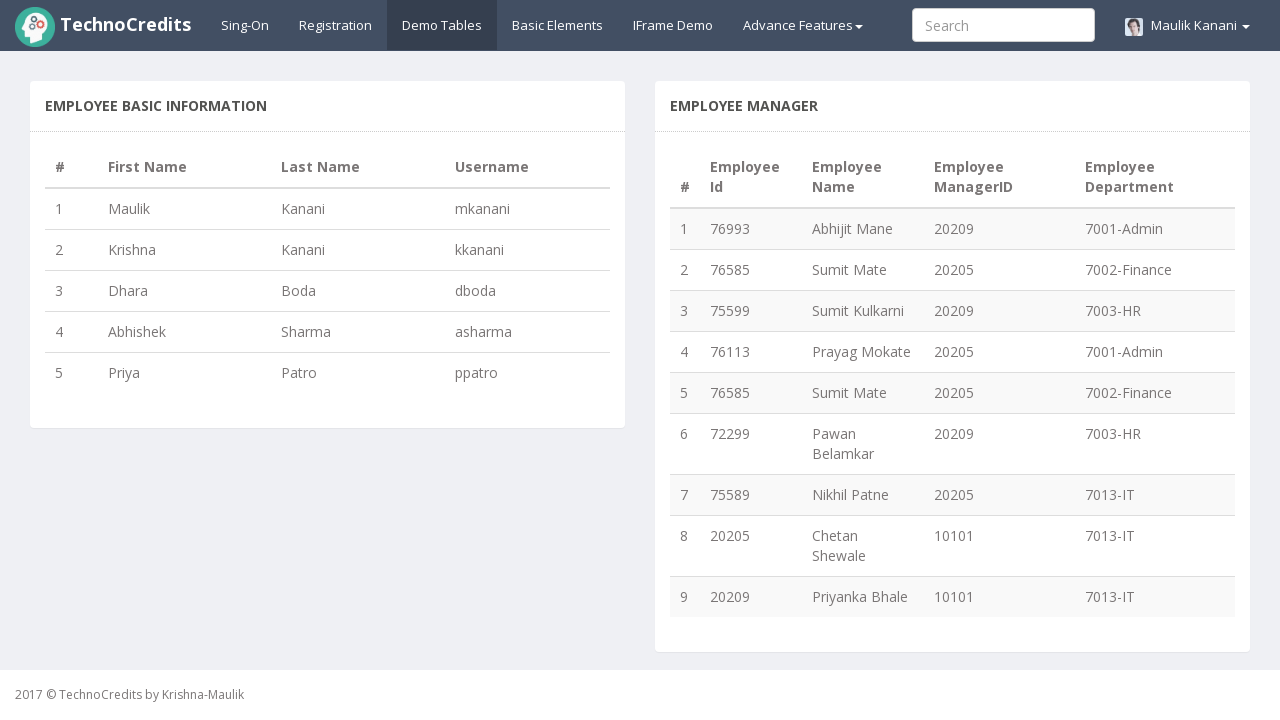

Retrieved employee ID from row 2: 76585
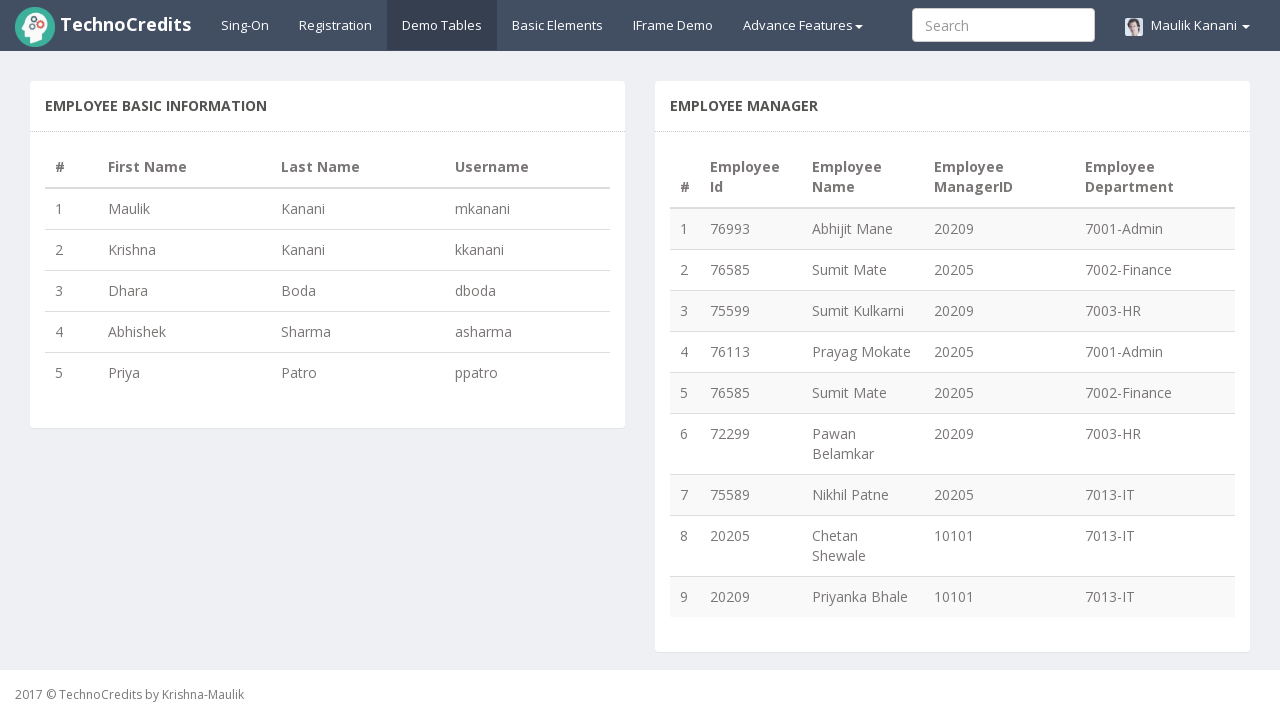

Recorded unique employee ID: 76585
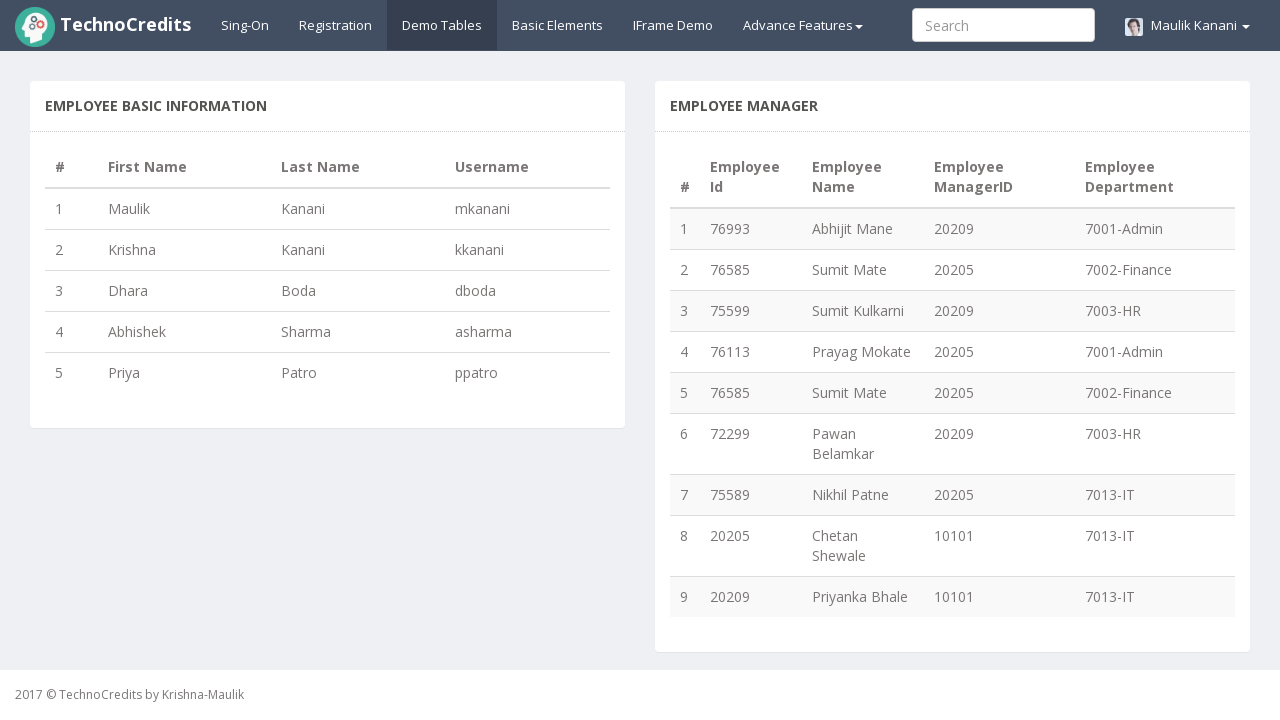

Retrieved employee ID from row 3: 75599
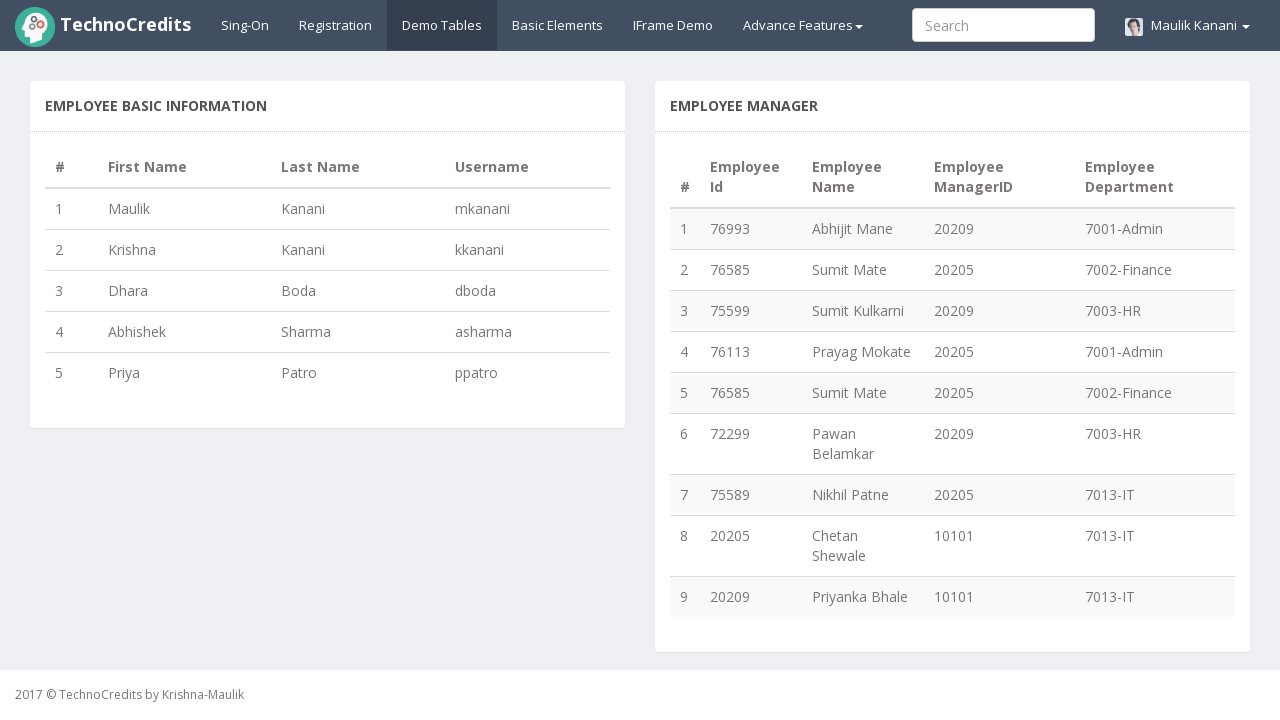

Recorded unique employee ID: 75599
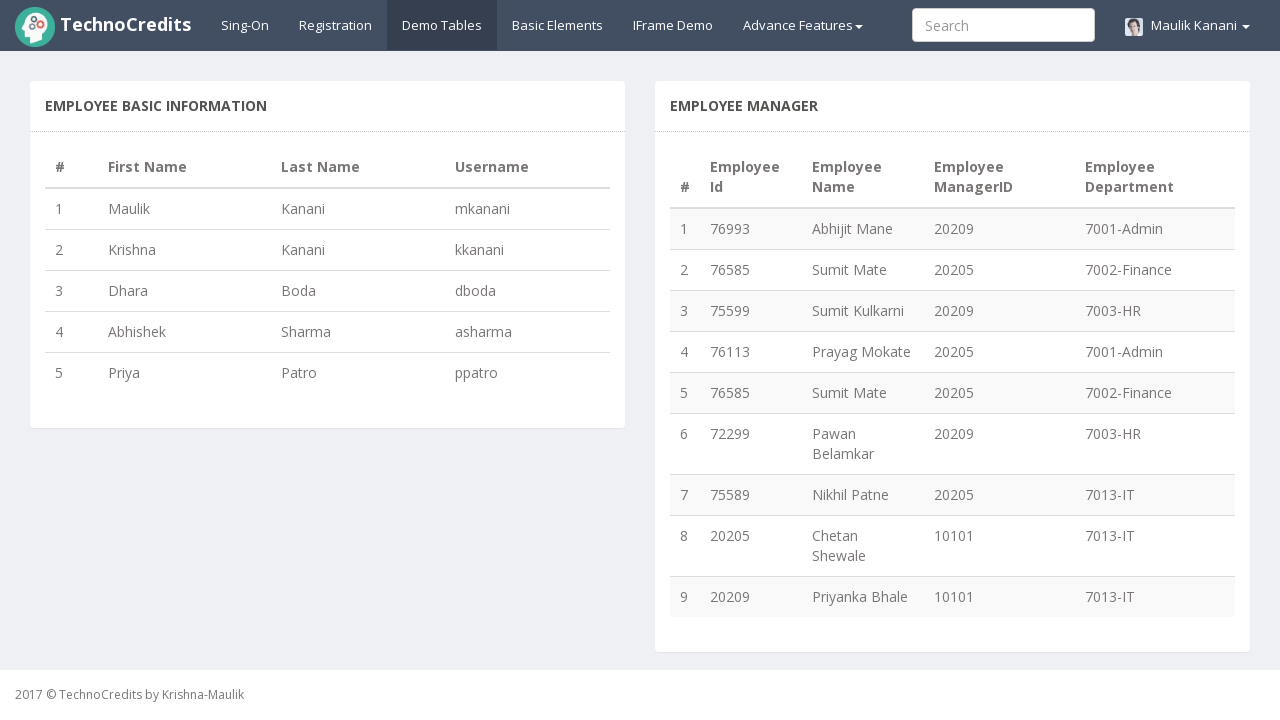

Retrieved employee ID from row 4: 76113
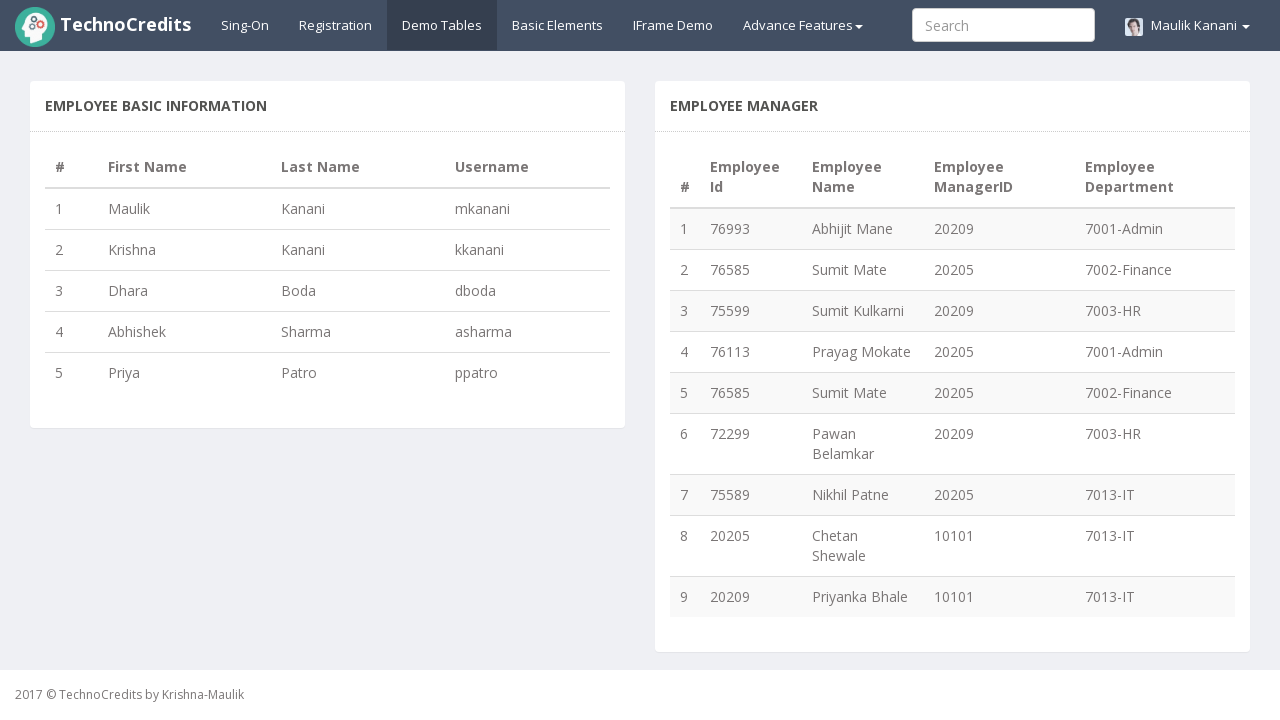

Recorded unique employee ID: 76113
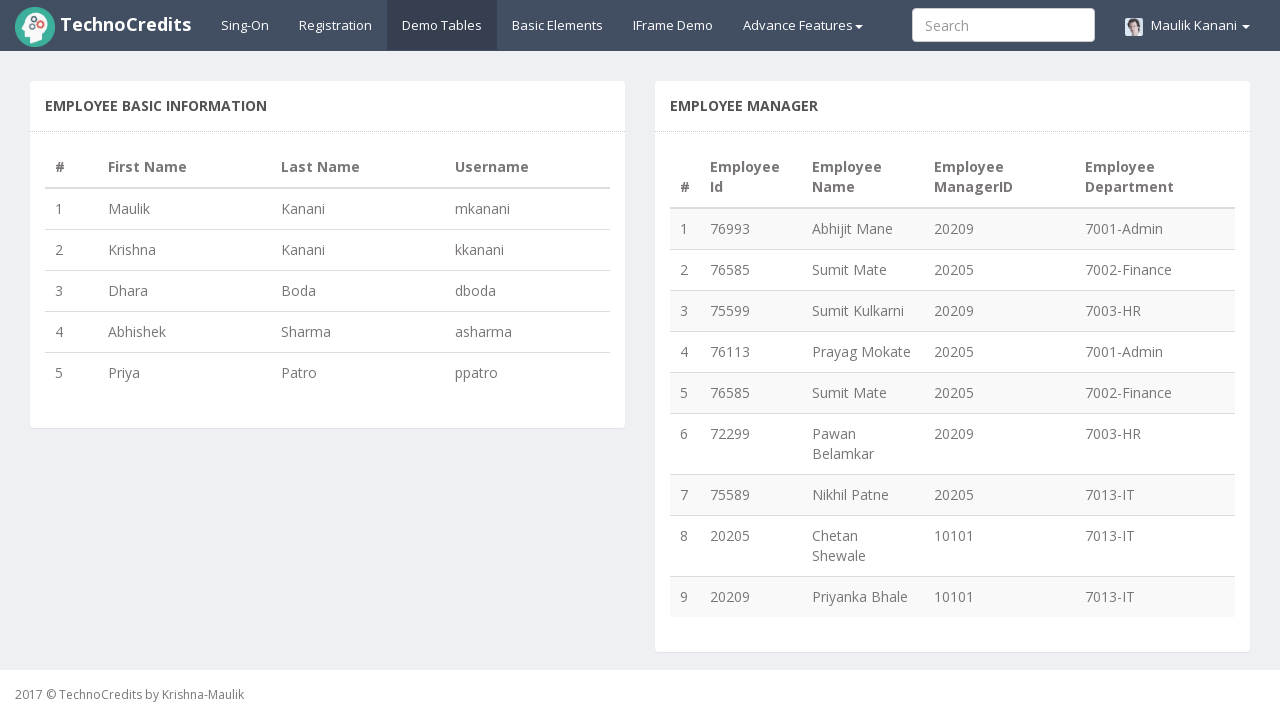

Retrieved employee ID from row 5: 76585
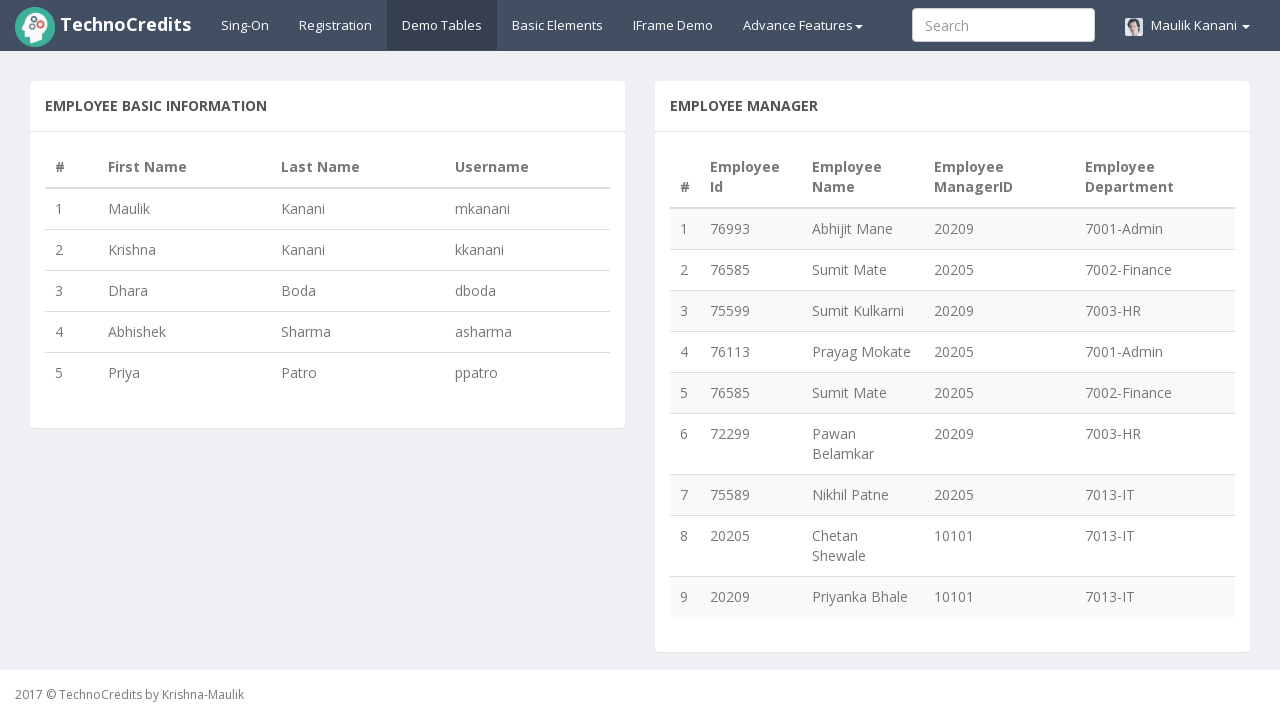

Found duplicate employee ID: 76585
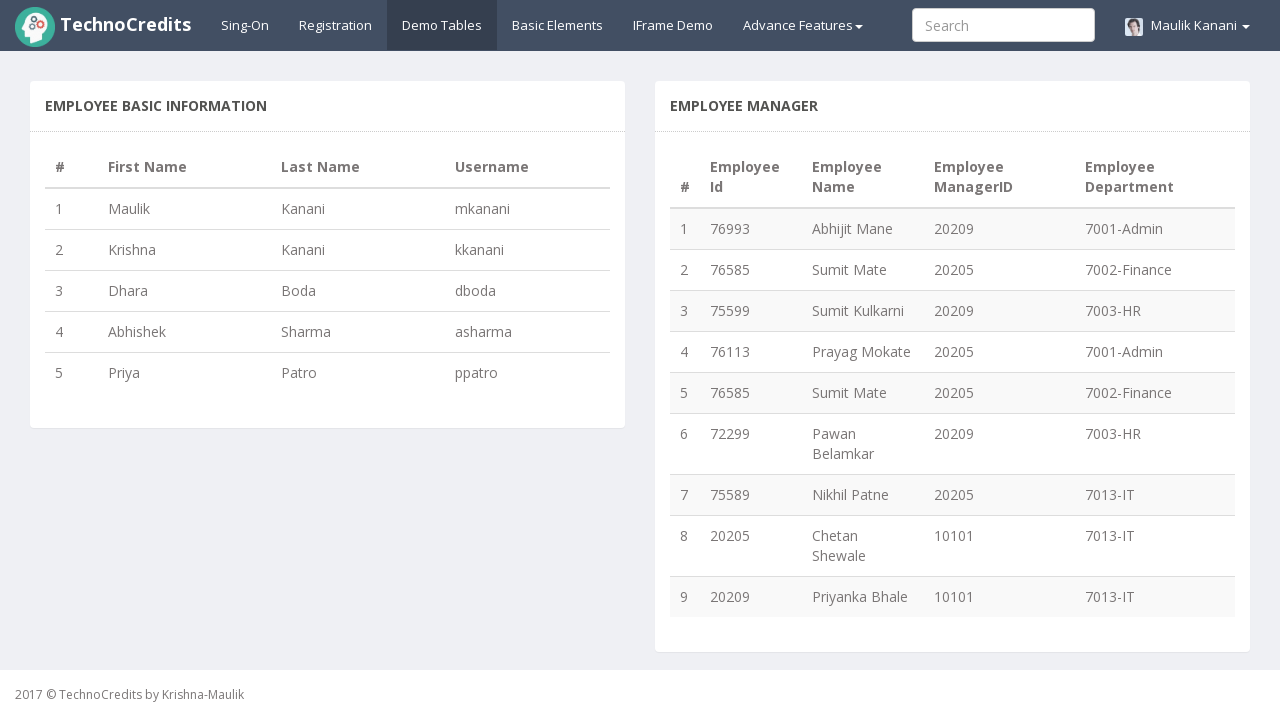

Retrieved employee ID from row 6: 72299
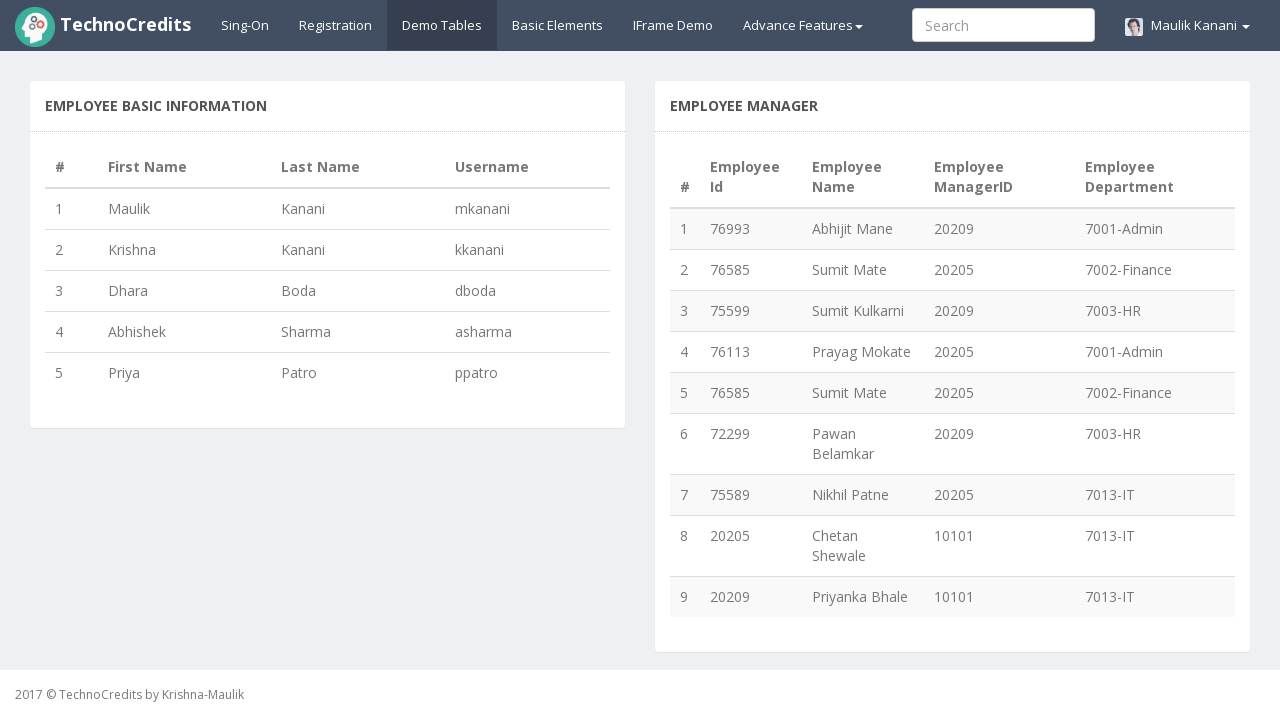

Recorded unique employee ID: 72299
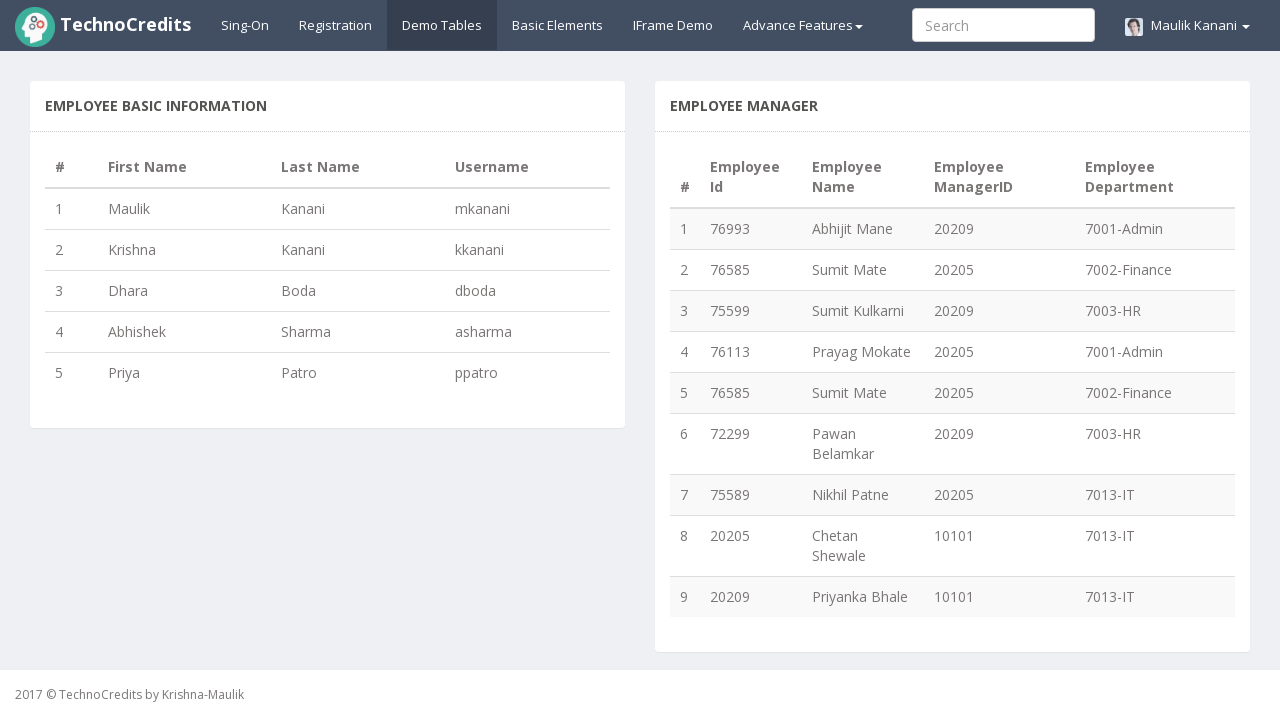

Retrieved employee ID from row 7: 75589
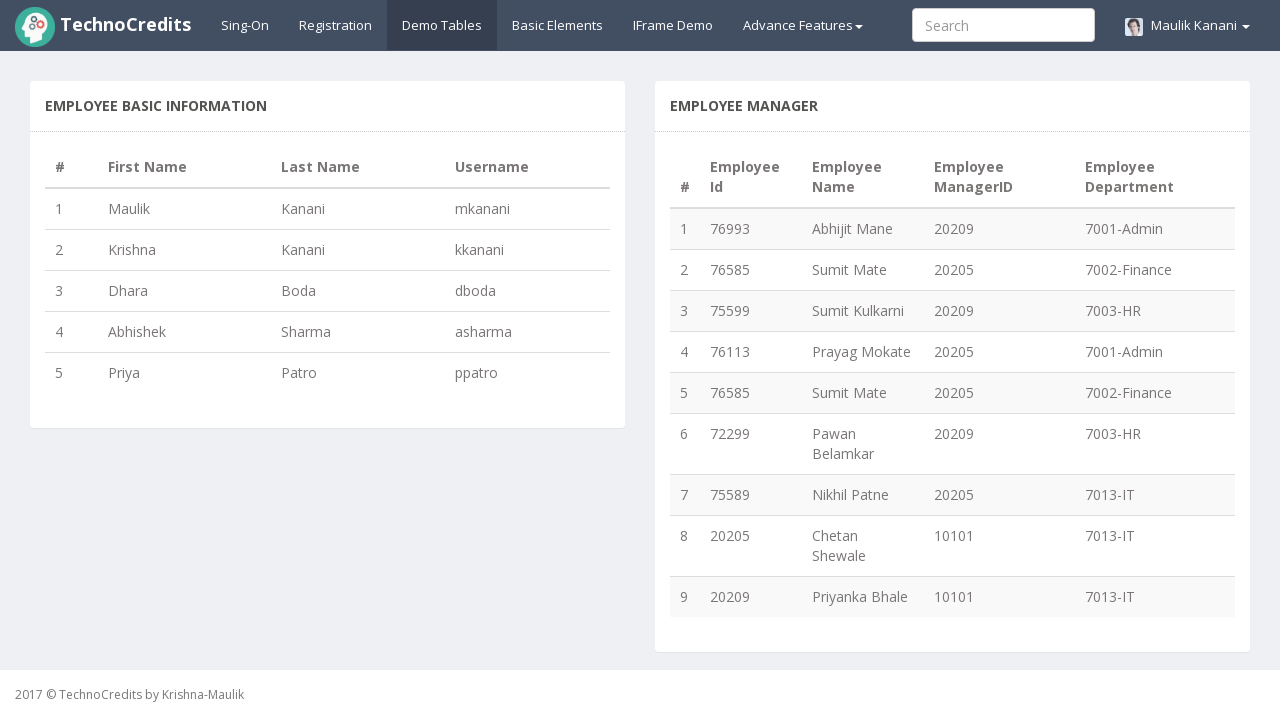

Recorded unique employee ID: 75589
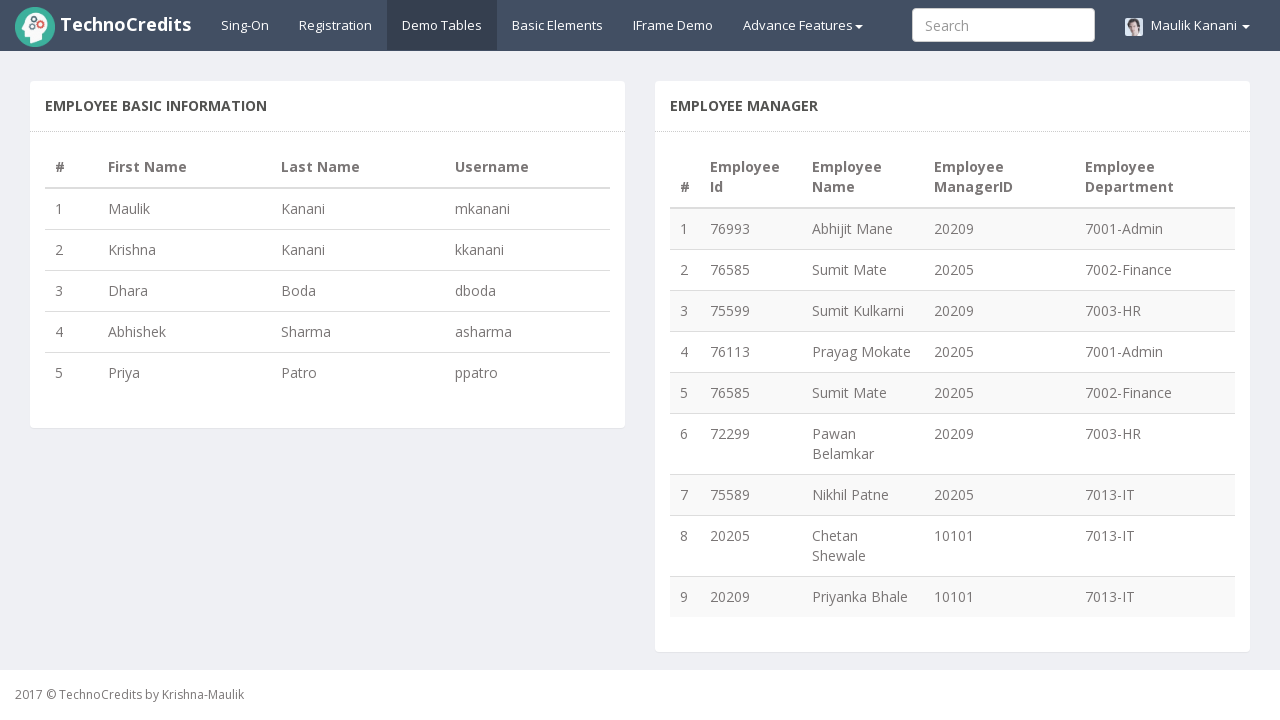

Retrieved employee ID from row 8: 20205
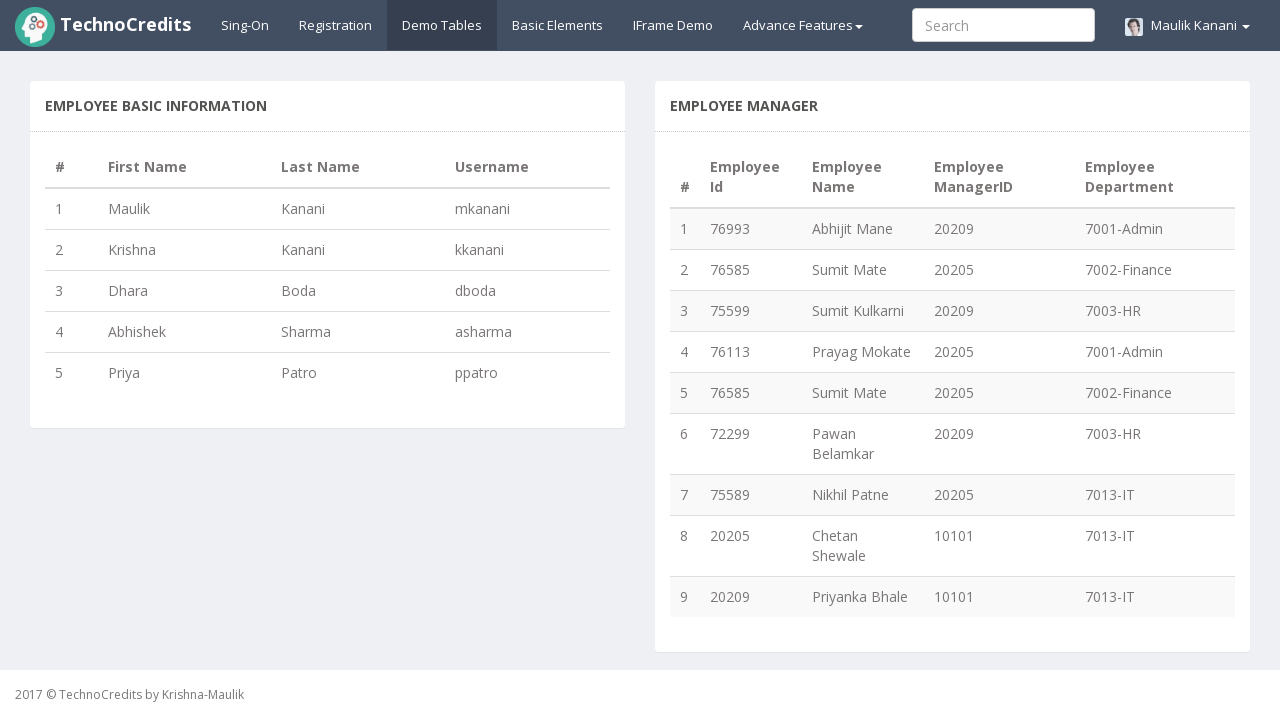

Recorded unique employee ID: 20205
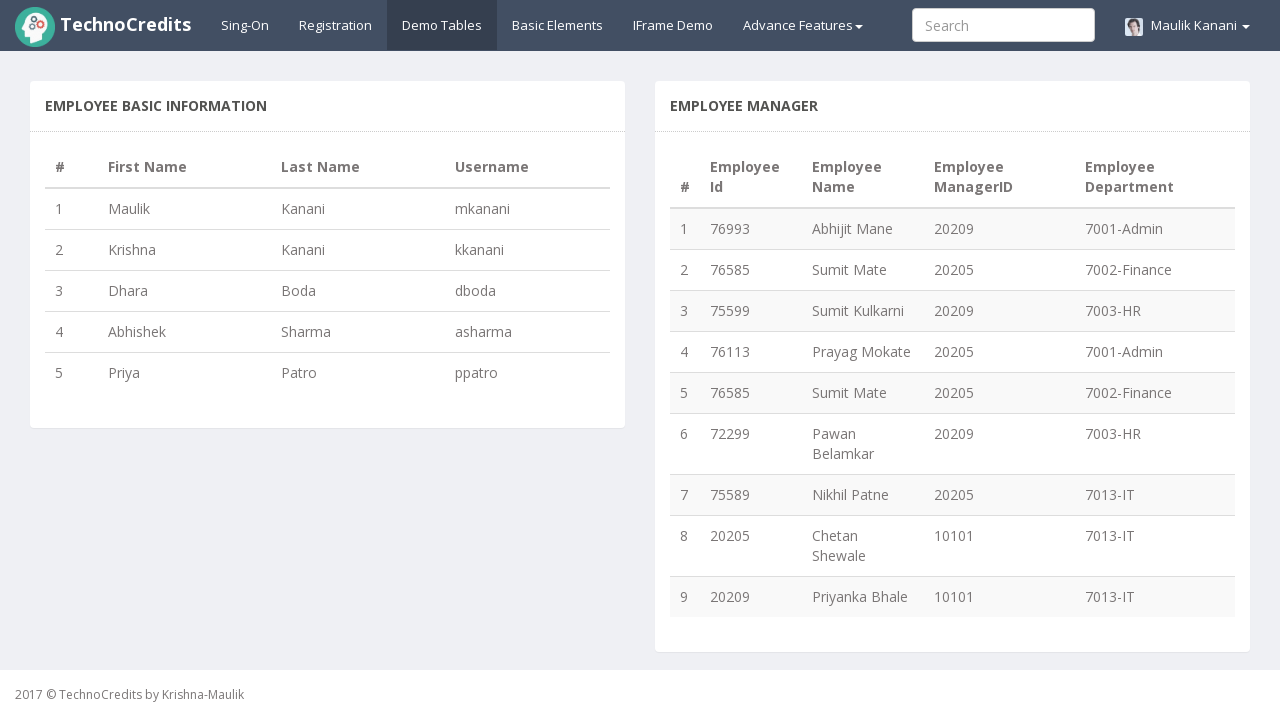

Retrieved employee ID from row 9: 20209
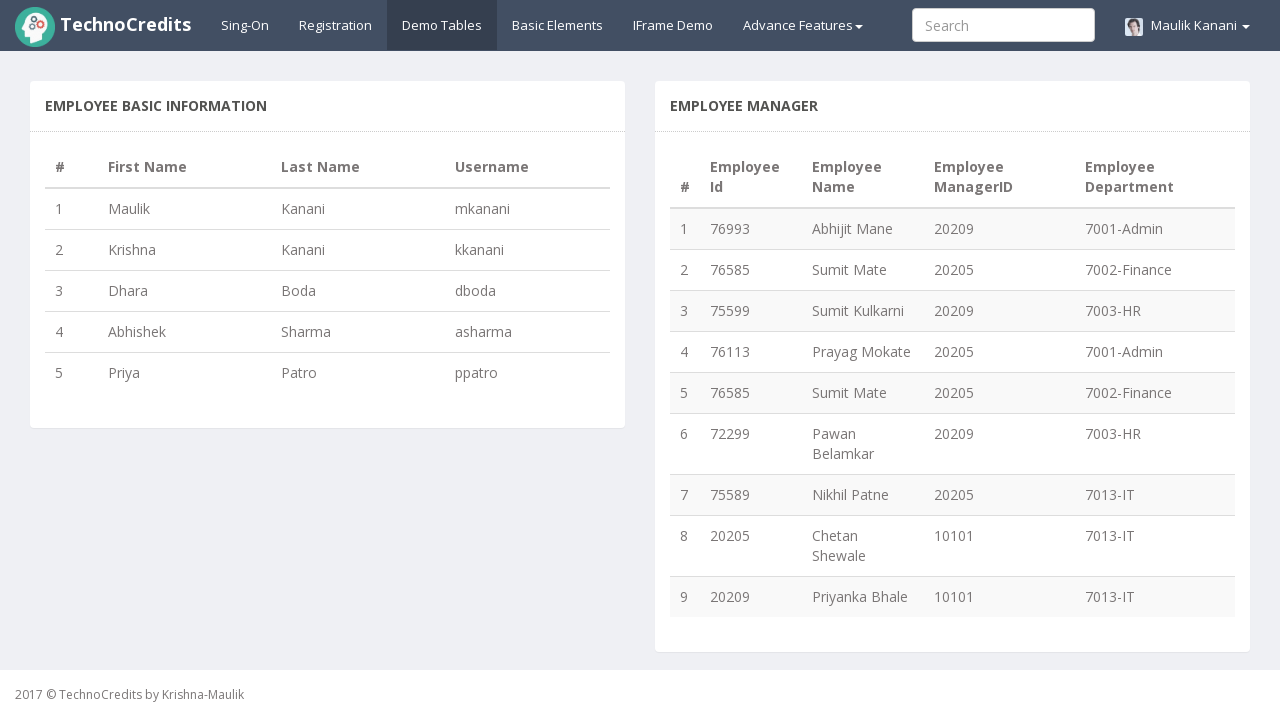

Recorded unique employee ID: 20209
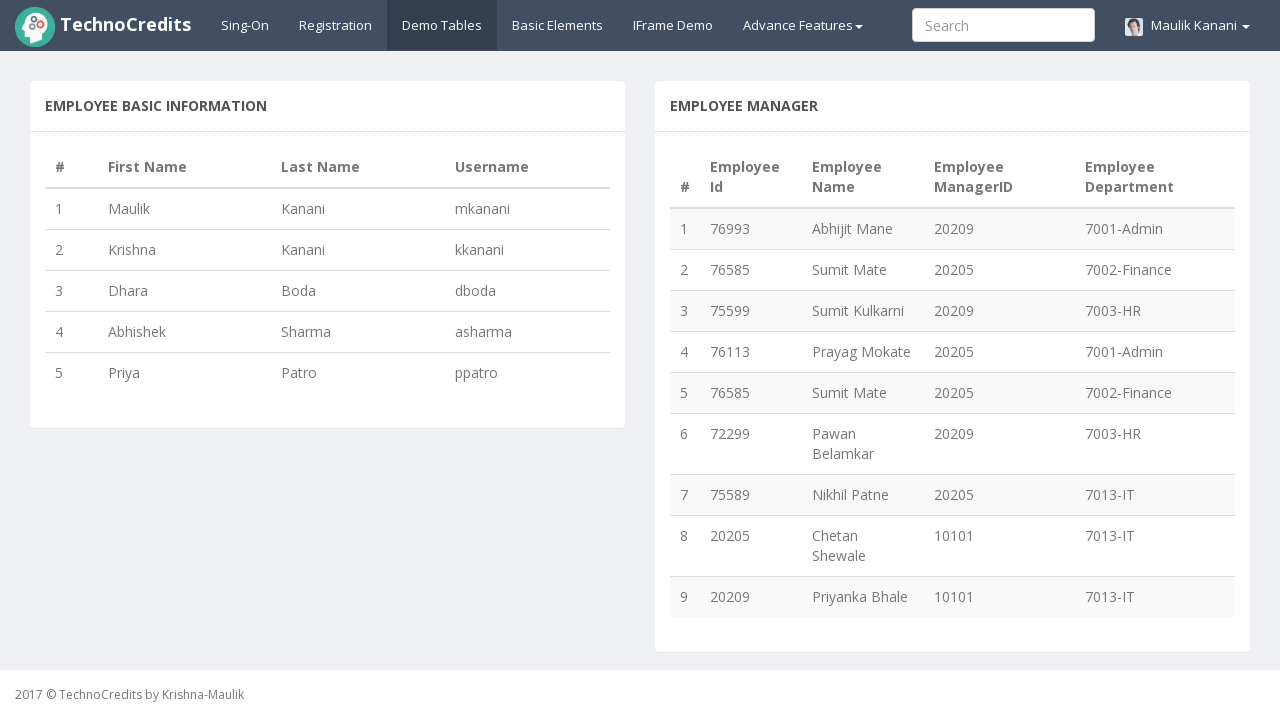

Completed duplicate employee ID check. Found 8 unique IDs
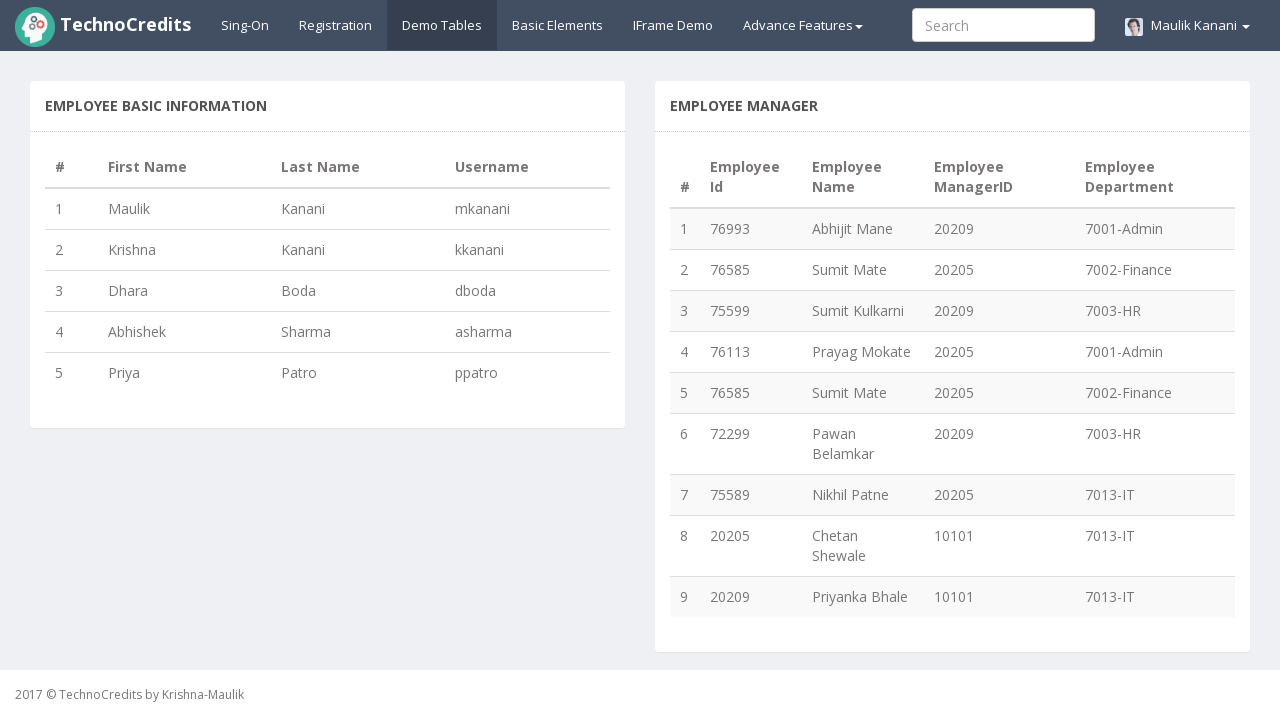

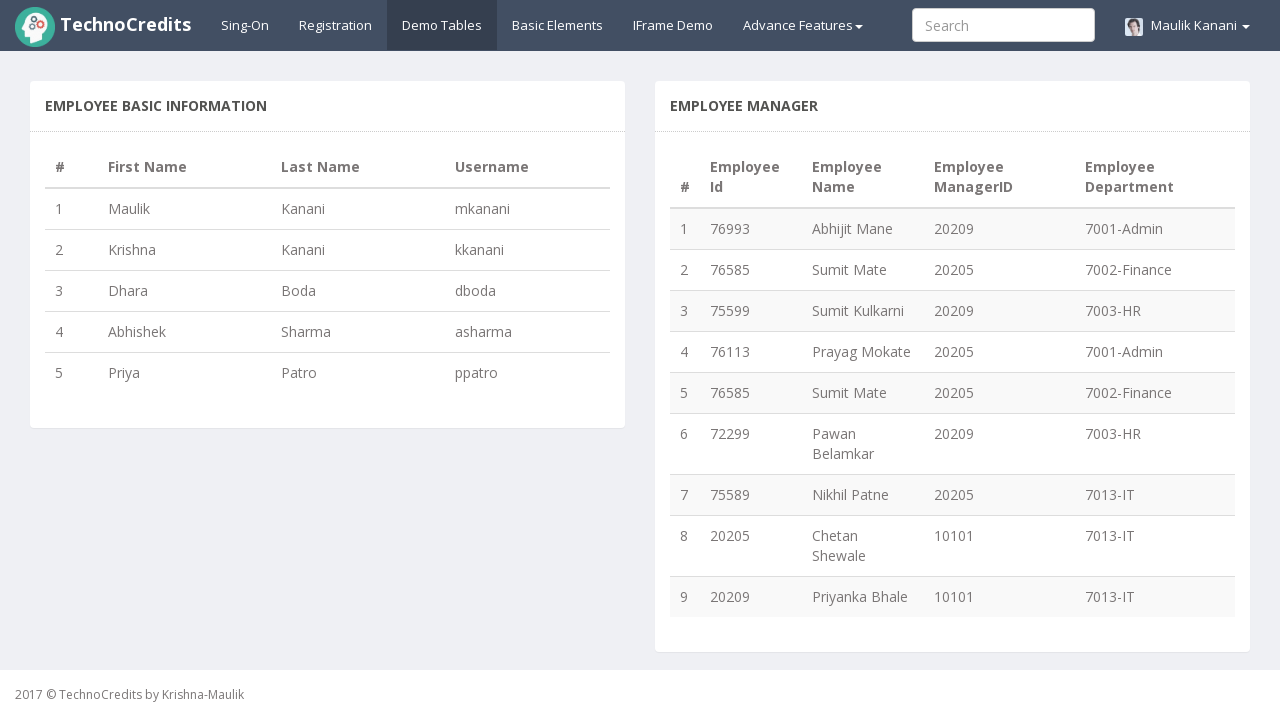